Tests form submission functionality by filling out all form fields including personal information, address, date, country selection, gender radio button, and agreement checkbox, then submitting the form.

Starting URL: https://letcode.in/forms

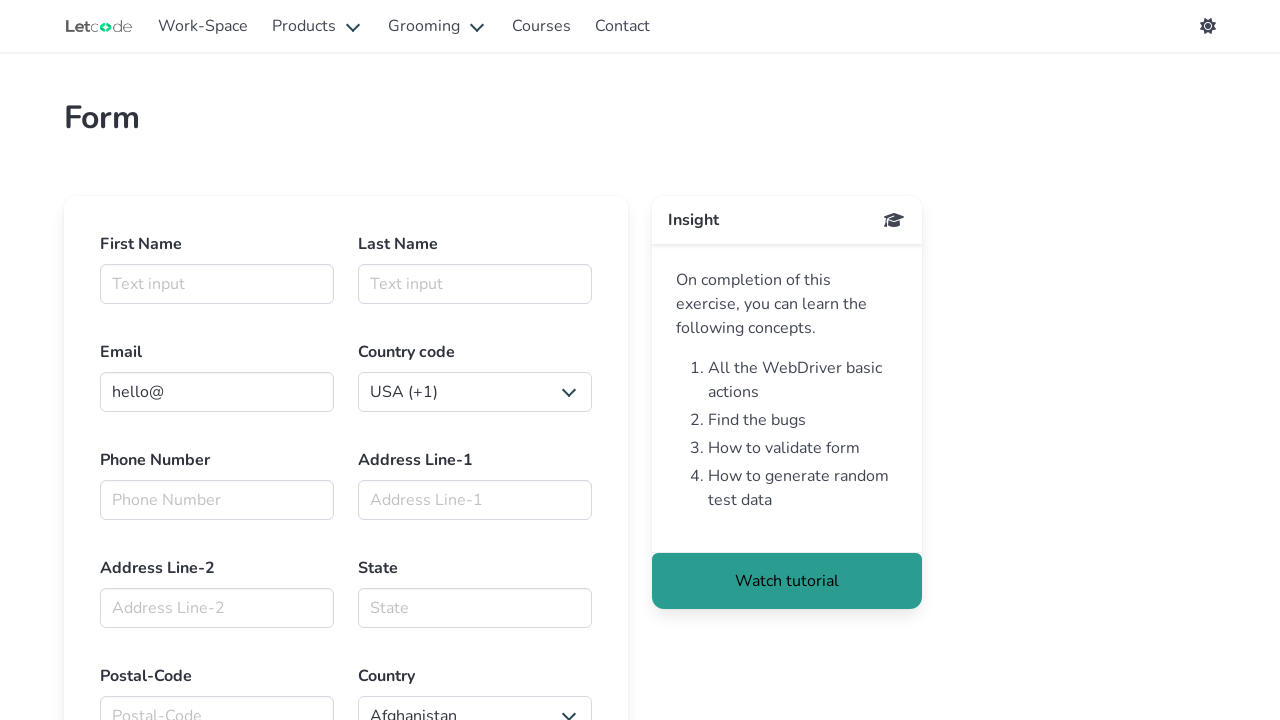

Filled first name field with 'Atharva' on #firstname
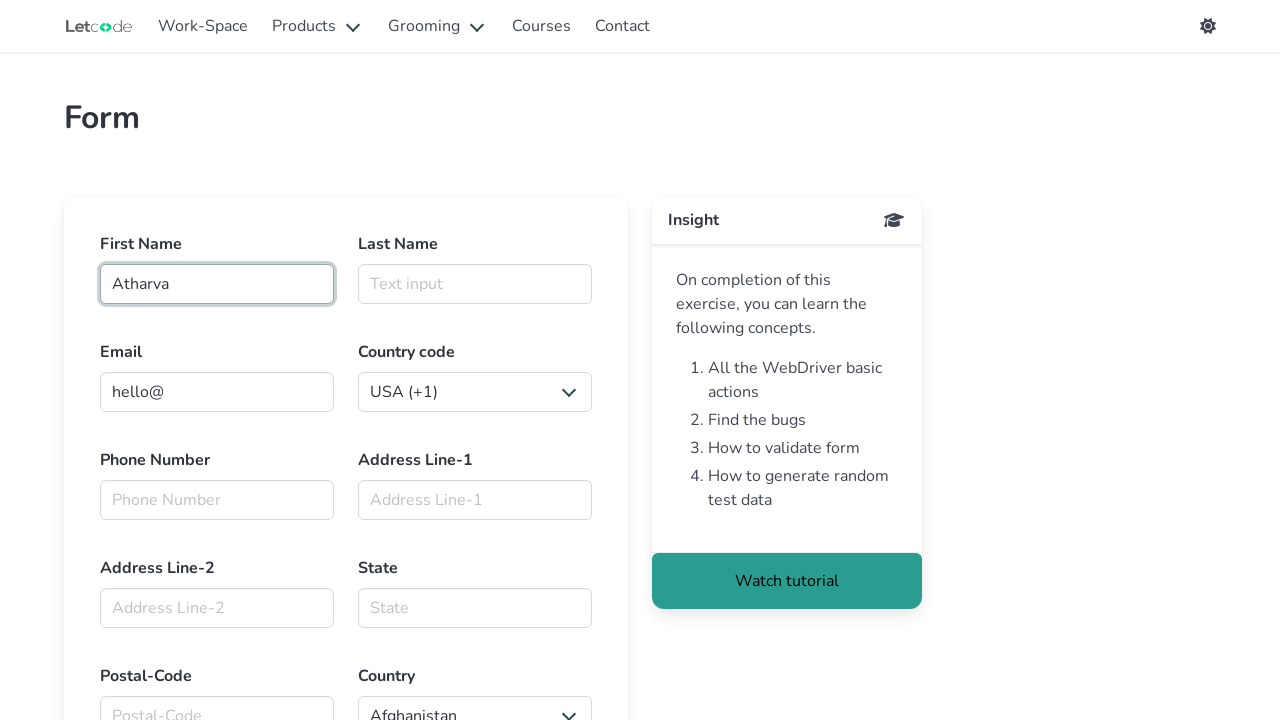

Filled last name field with 'Deshmukh' on #lasttname
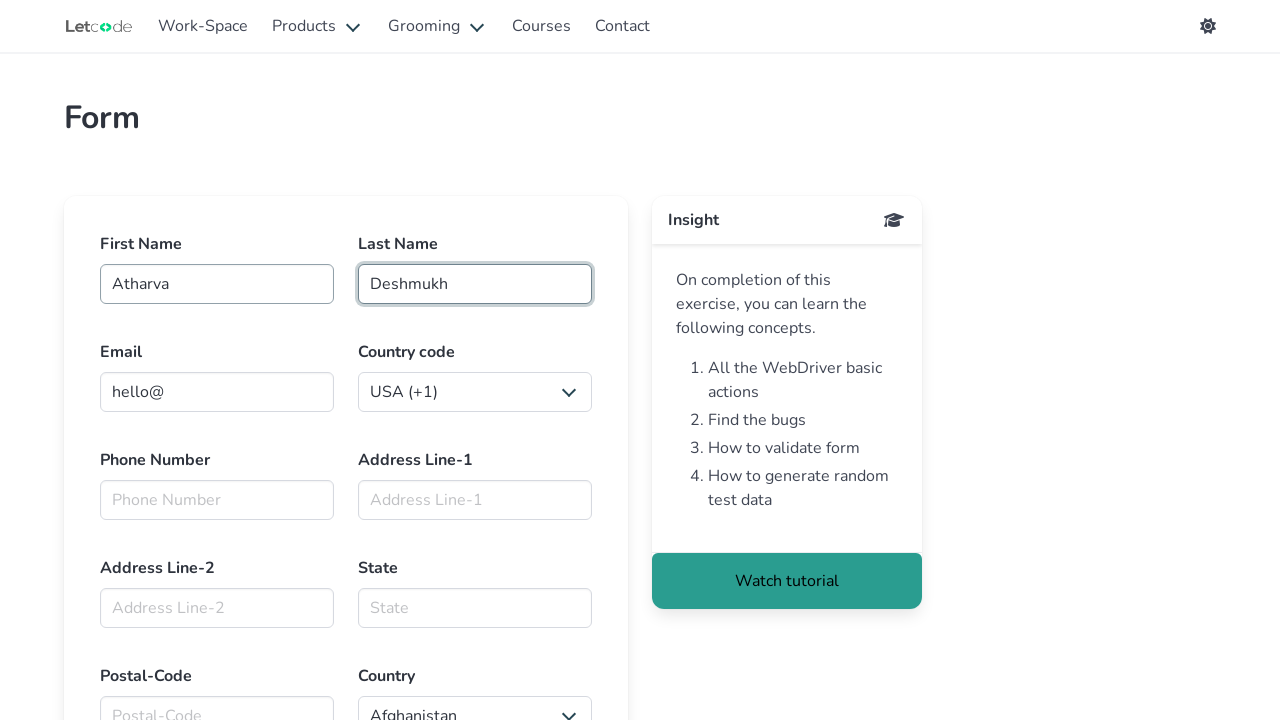

Filled email field with 'hello@example.com' on internal:role=textbox[name="Email"i]
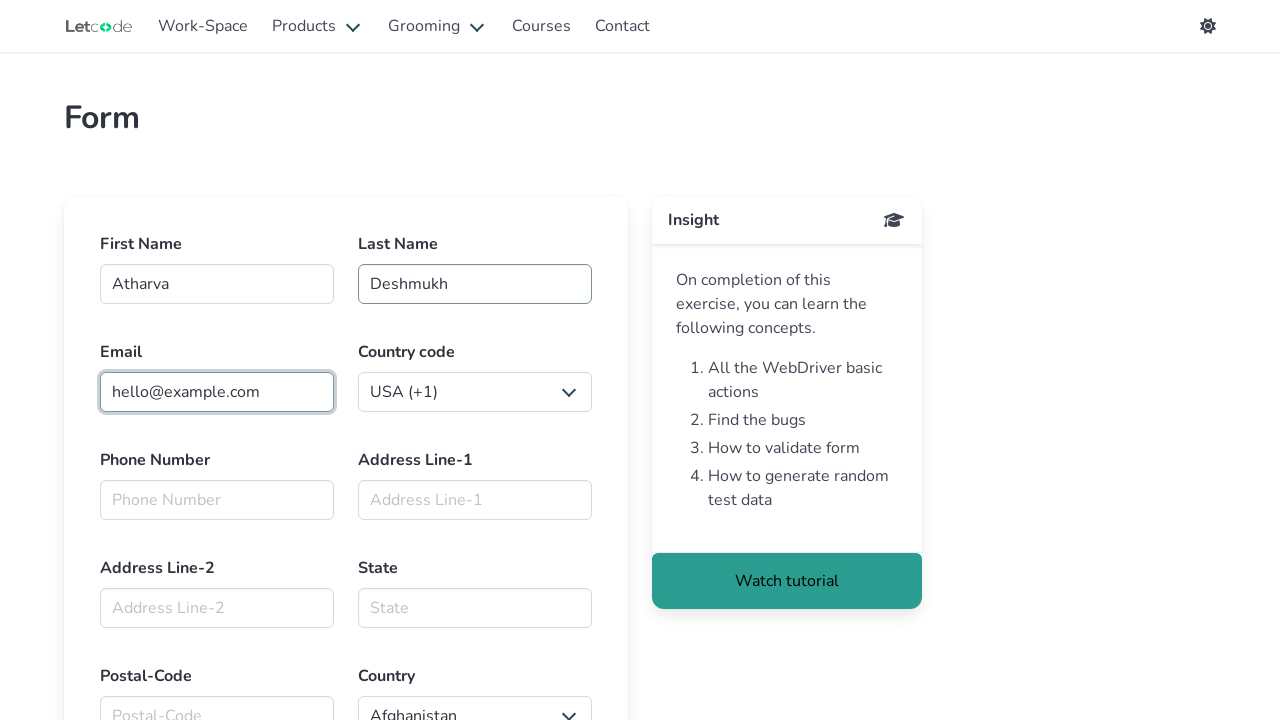

Selected country code '91' from dropdown on form div >> internal:has-text="EmailCountry codeUSA (+1)UK"i >> internal:role=co
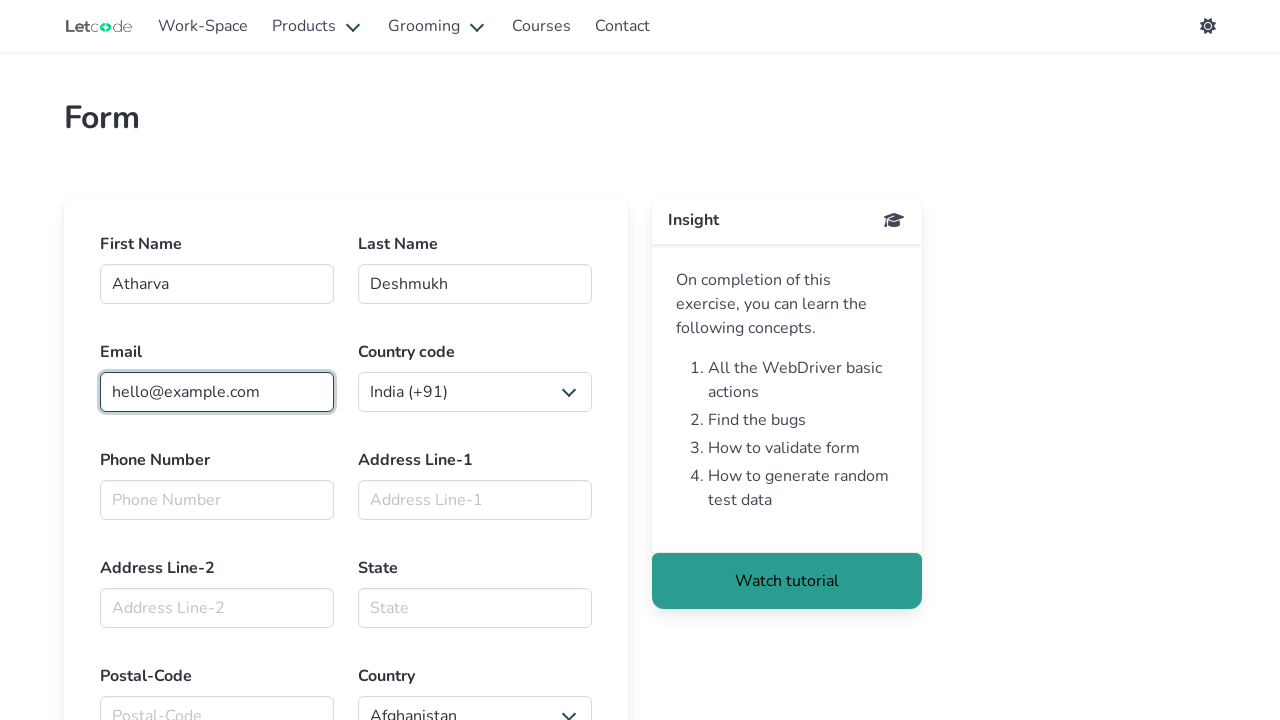

Clicked on Address Line-1 field at (475, 500) on internal:role=textbox[name="Address Line-1"i]
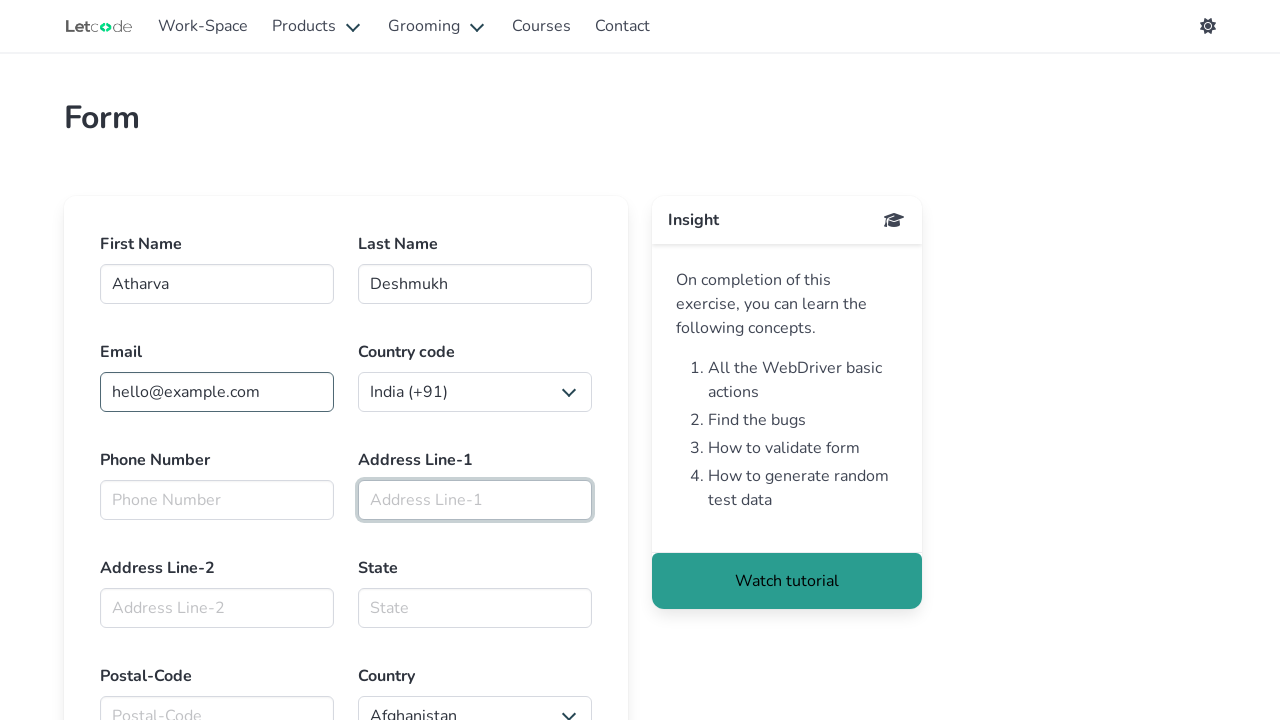

Filled Address Line-1 with '123 Main Street' on internal:role=textbox[name="Address Line-1"i]
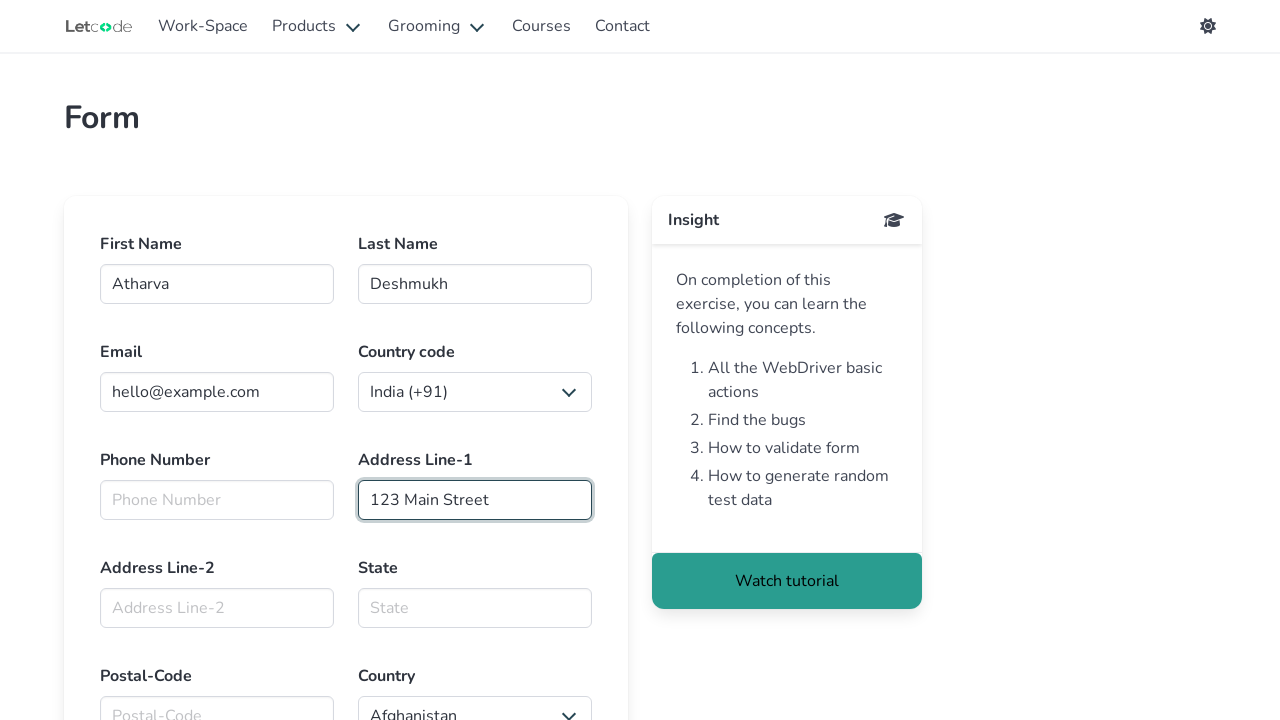

Clicked on Address Line-2 field at (217, 608) on internal:role=textbox[name="Address Line-2"i]
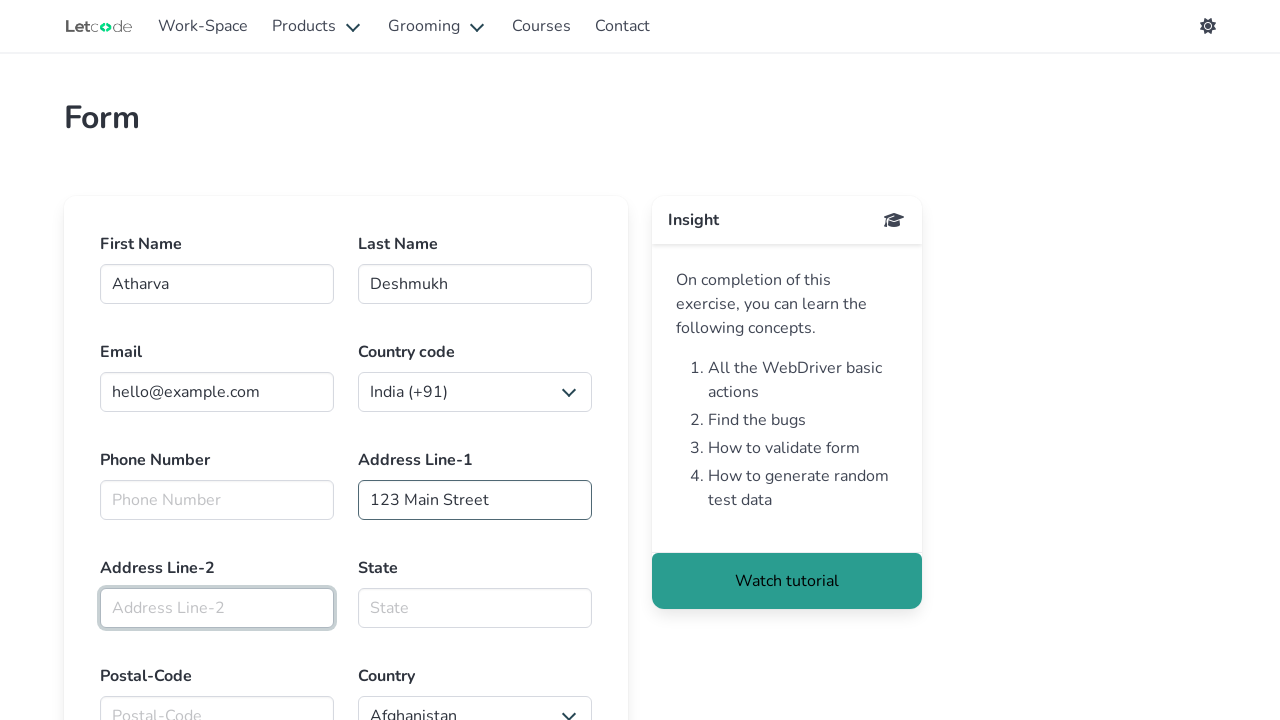

Filled Address Line-2 with 'Apartment 4B' on internal:role=textbox[name="Address Line-2"i]
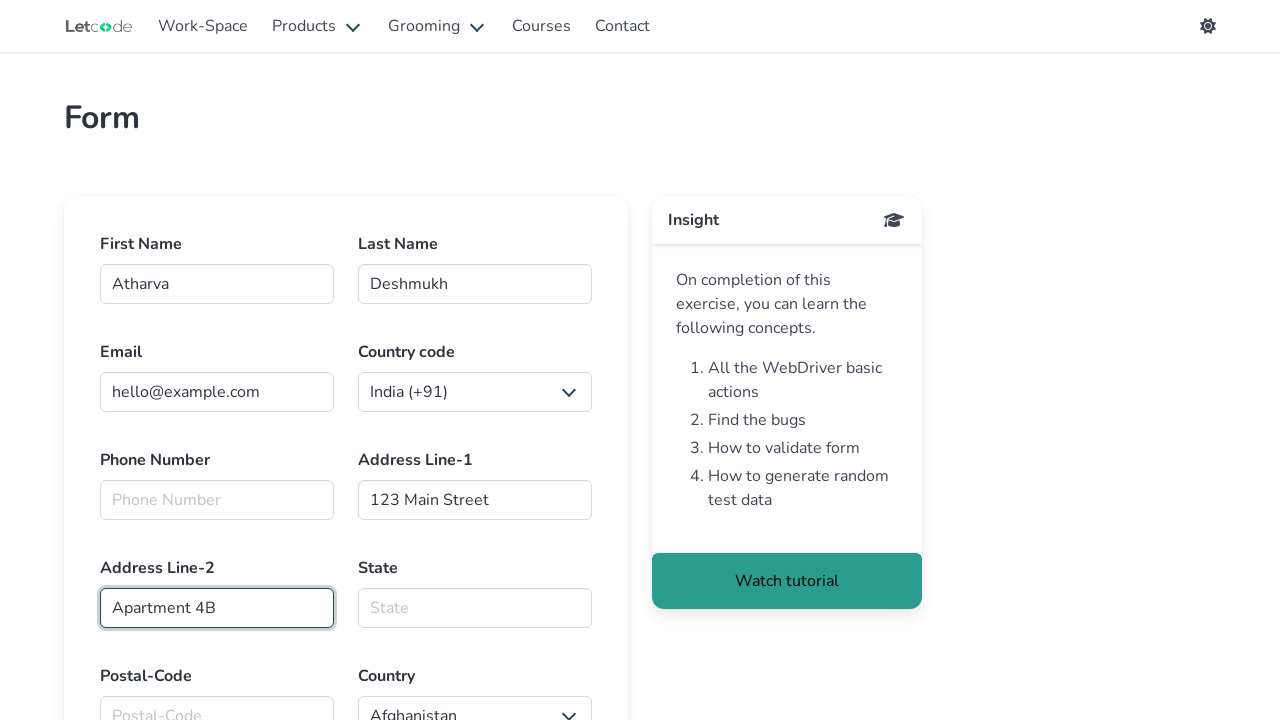

Filled date field with '2025-05-05' on input[type="date"]
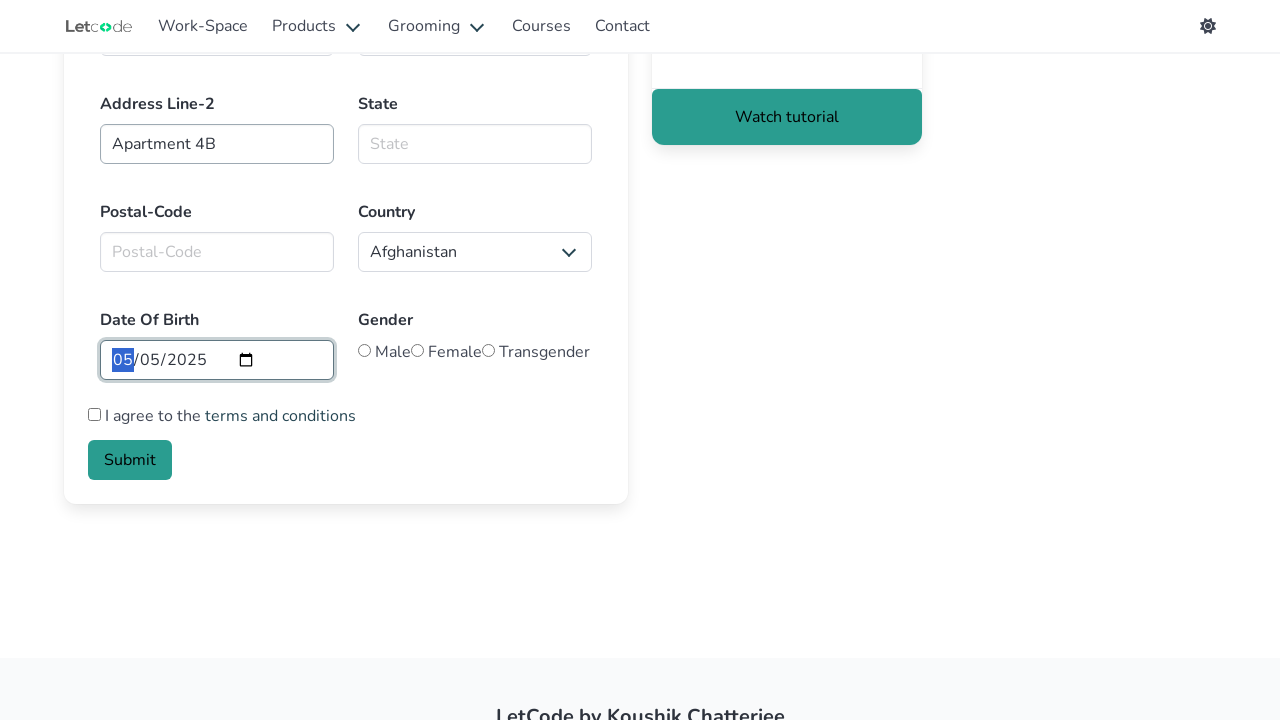

Selected 'India' from country dropdown on form div >> internal:has-text="Postal-CodeCountryAfghanistan"i >> internal:role=
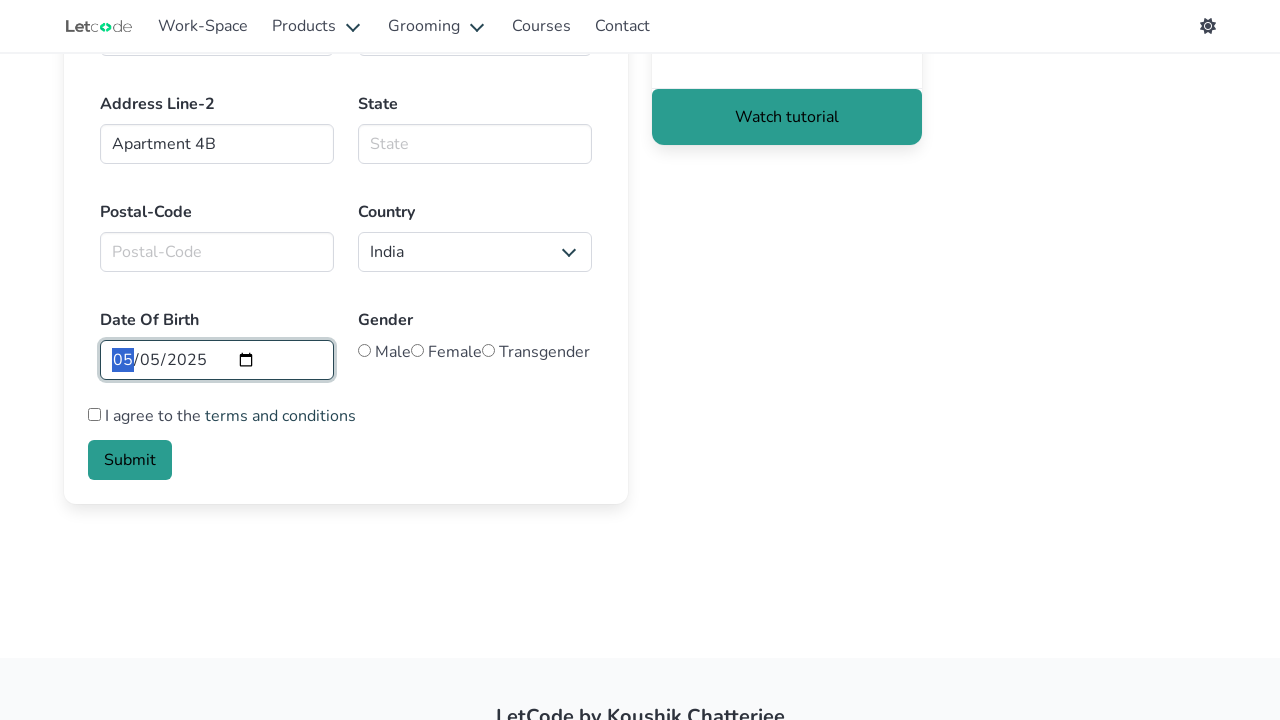

Selected 'Male' radio button at (364, 350) on internal:role=radio[name="Male"s]
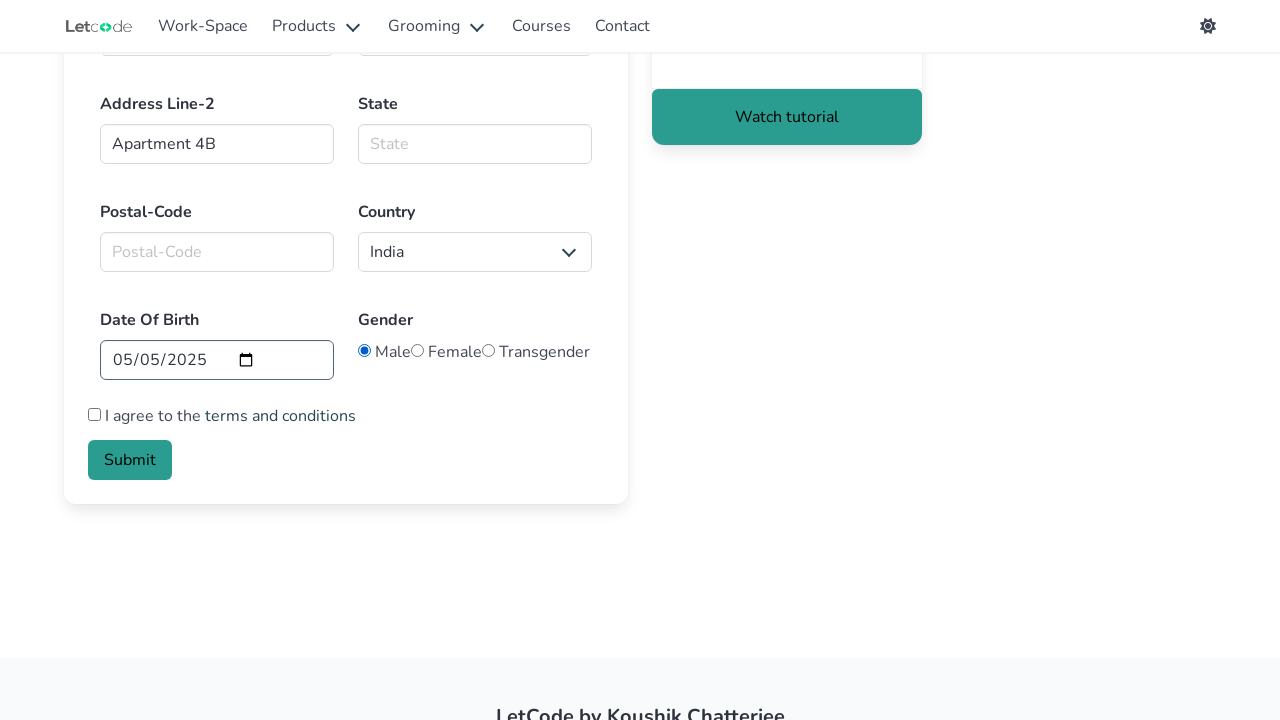

Checked terms and conditions agreement checkbox at (94, 414) on internal:role=checkbox[name="I agree to the terms and"i]
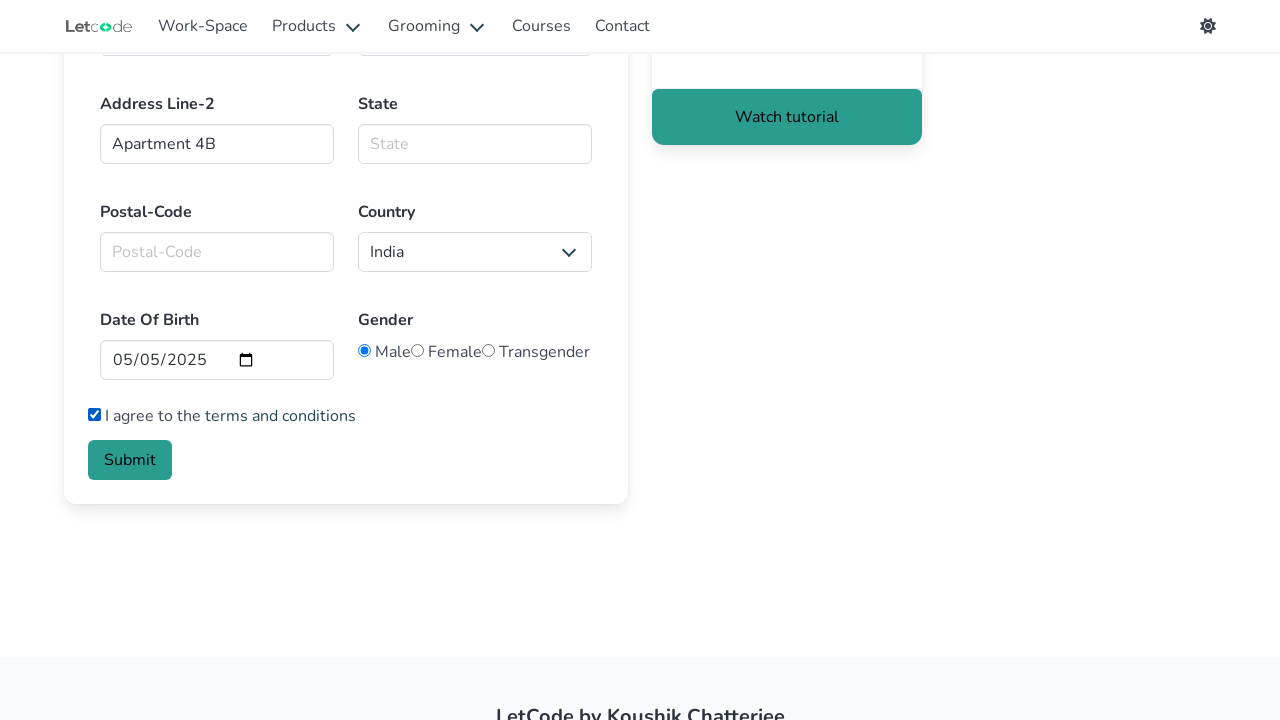

Clicked Submit button to submit form at (130, 460) on internal:role=button[name="Submit"i]
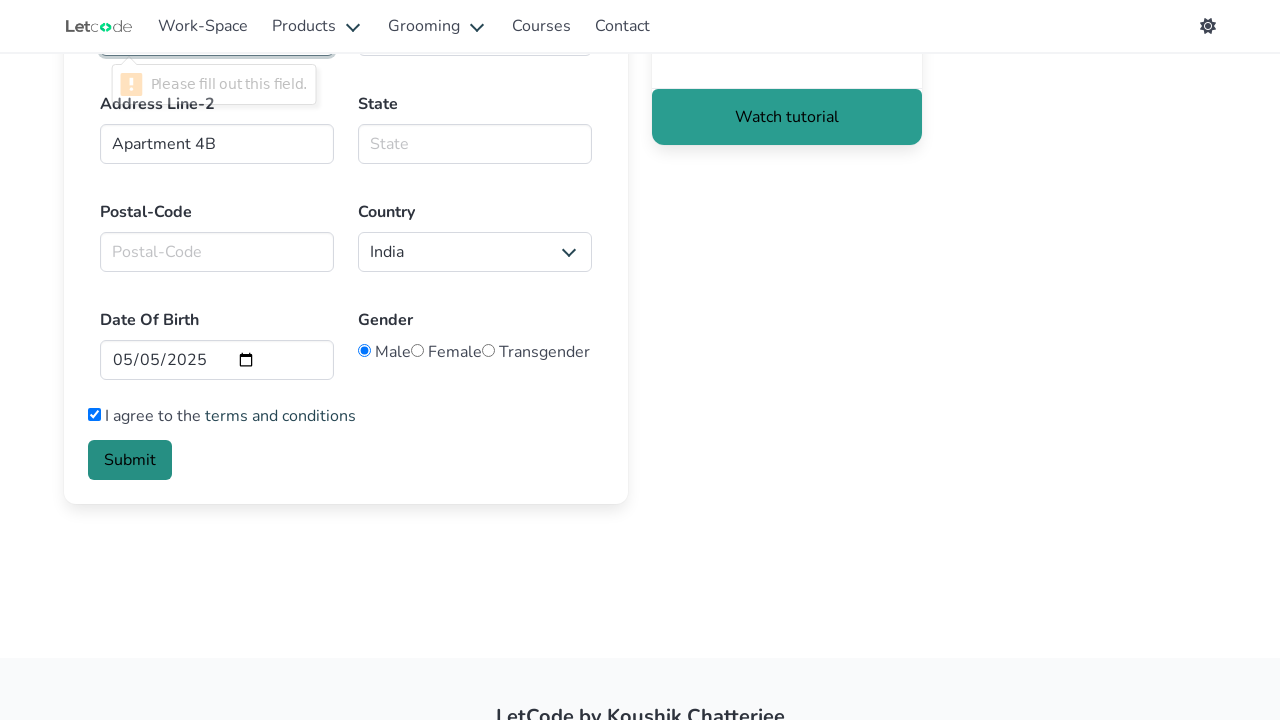

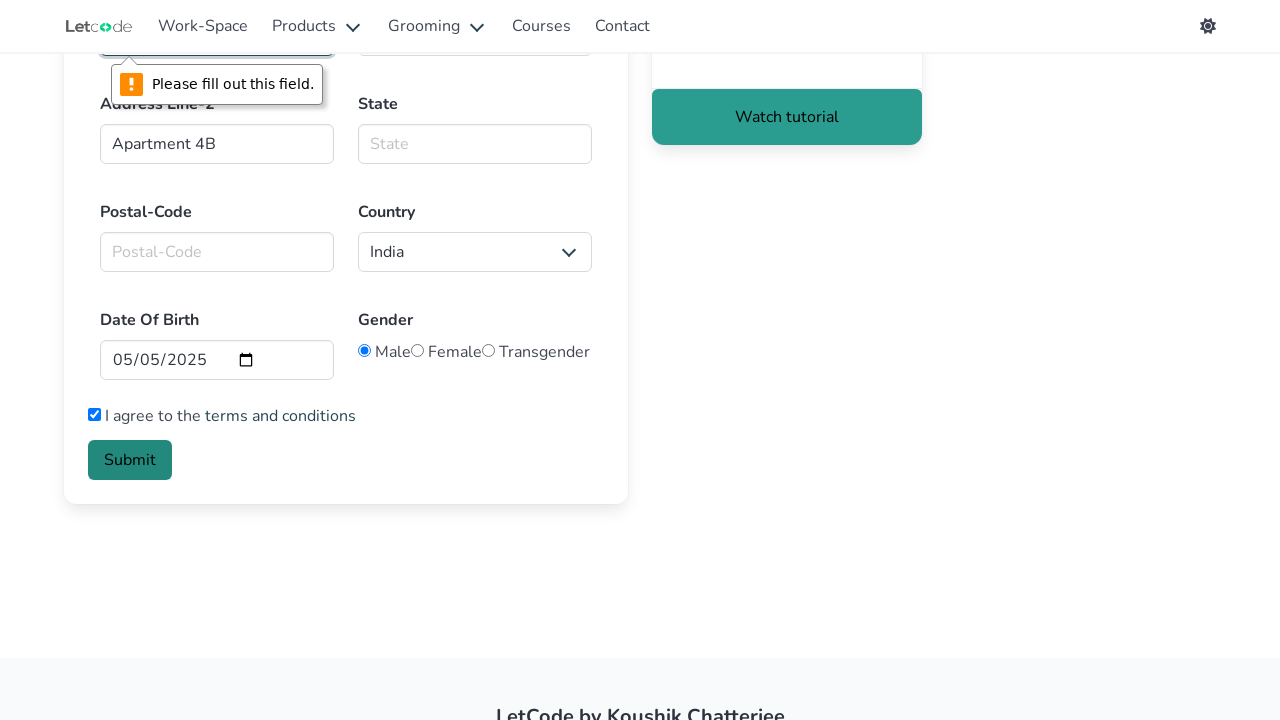